Tests a registration form by filling in three input fields (first name, last name, and a third field) with test data and submitting the form, then verifying the success message.

Starting URL: http://suninjuly.github.io/registration1.html

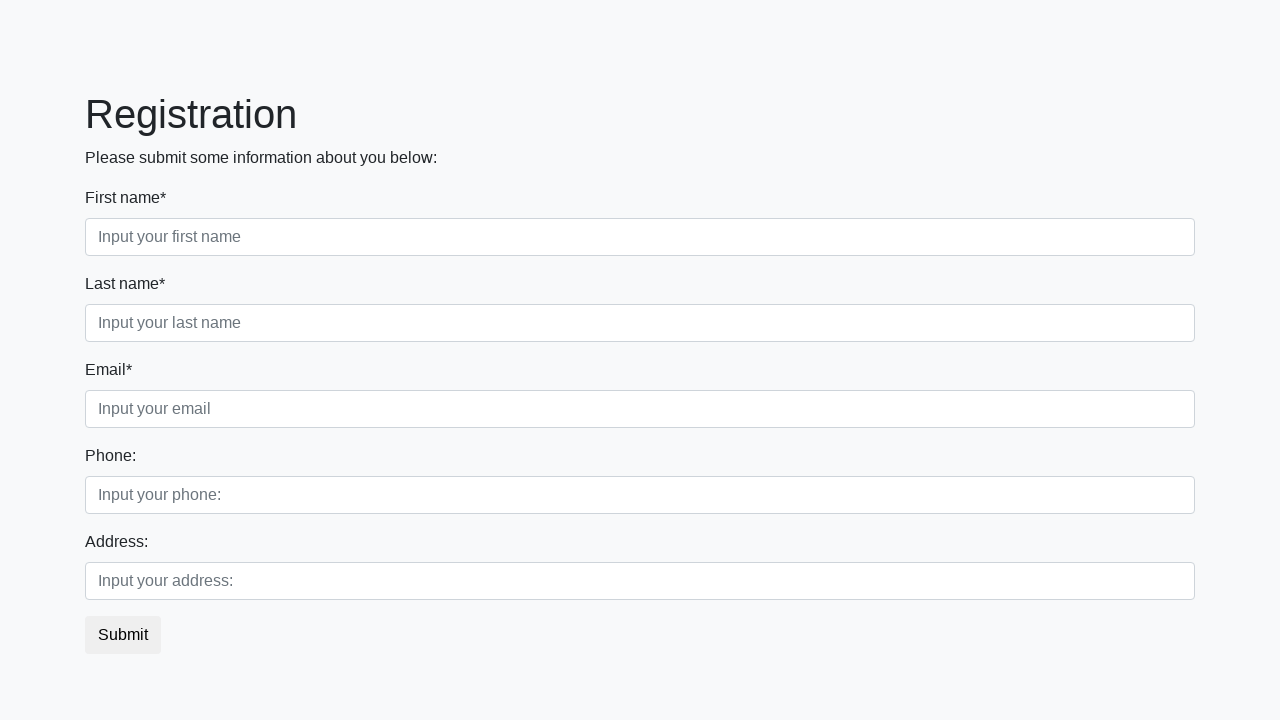

Filled first name field with 'Iva n' on .first_block .first
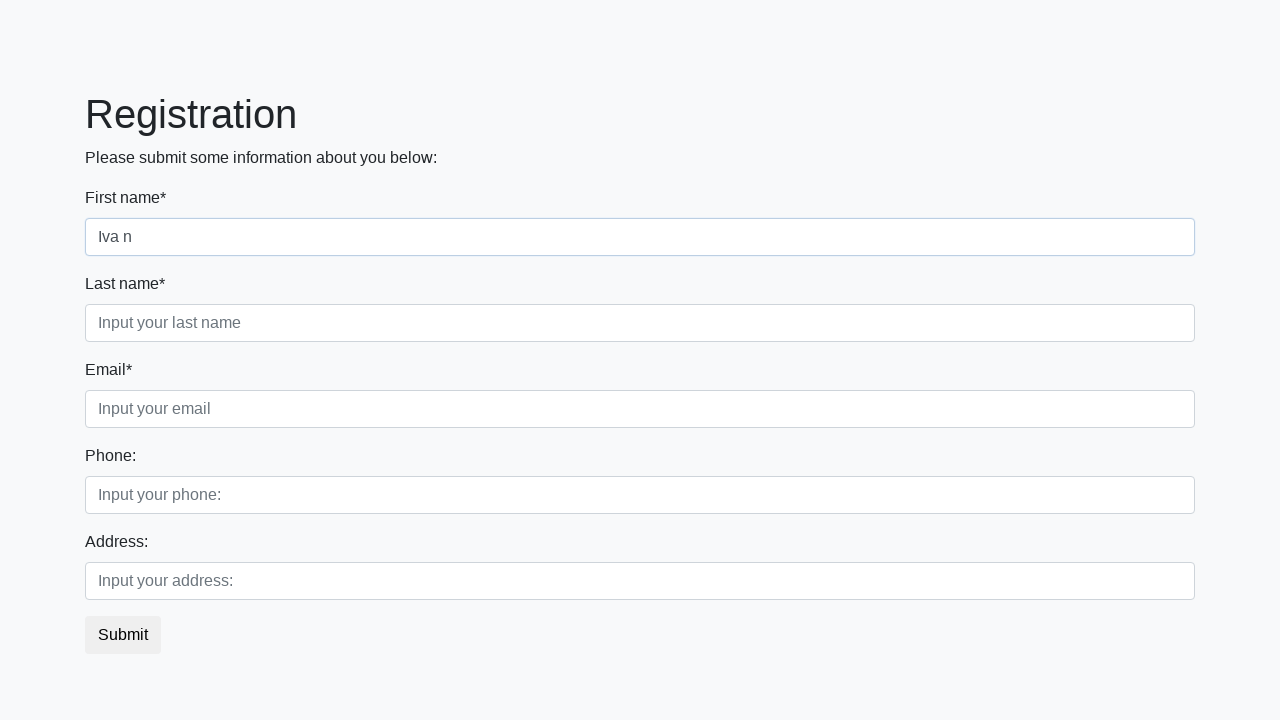

Filled last name field with 'P etrov' on .first_block .second
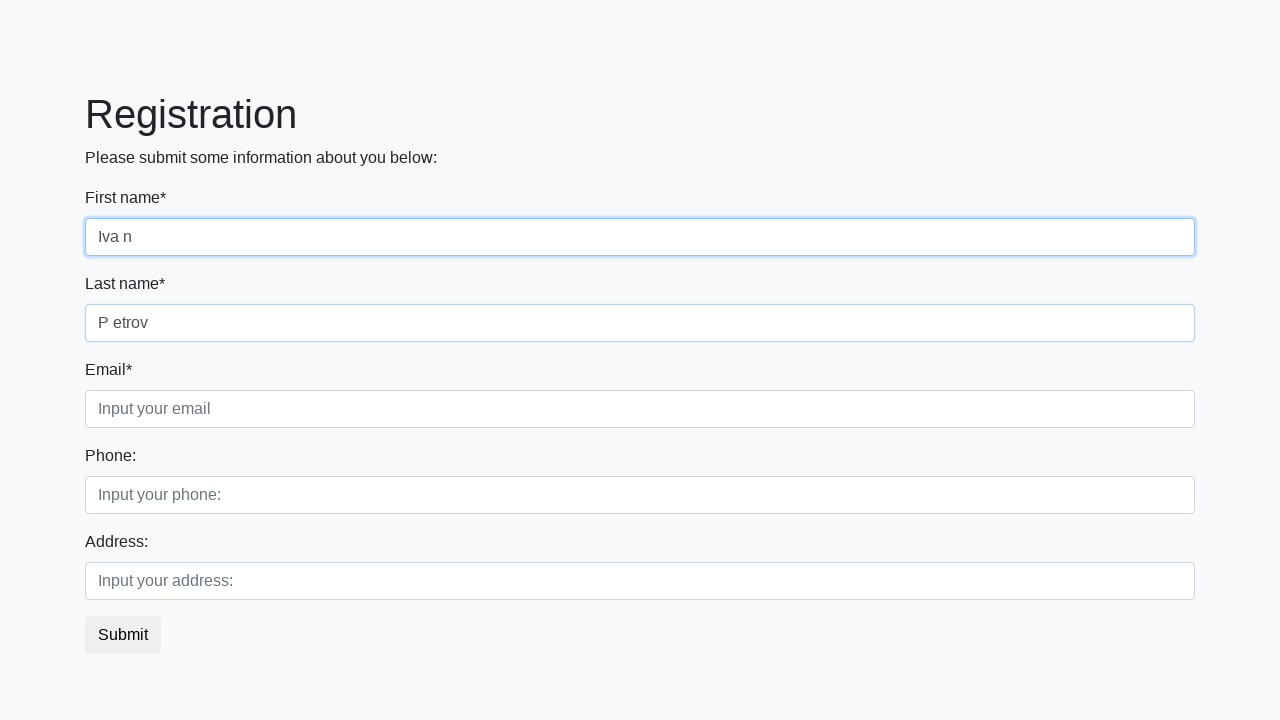

Filled third field with 'Pet rov' on .first_block .third
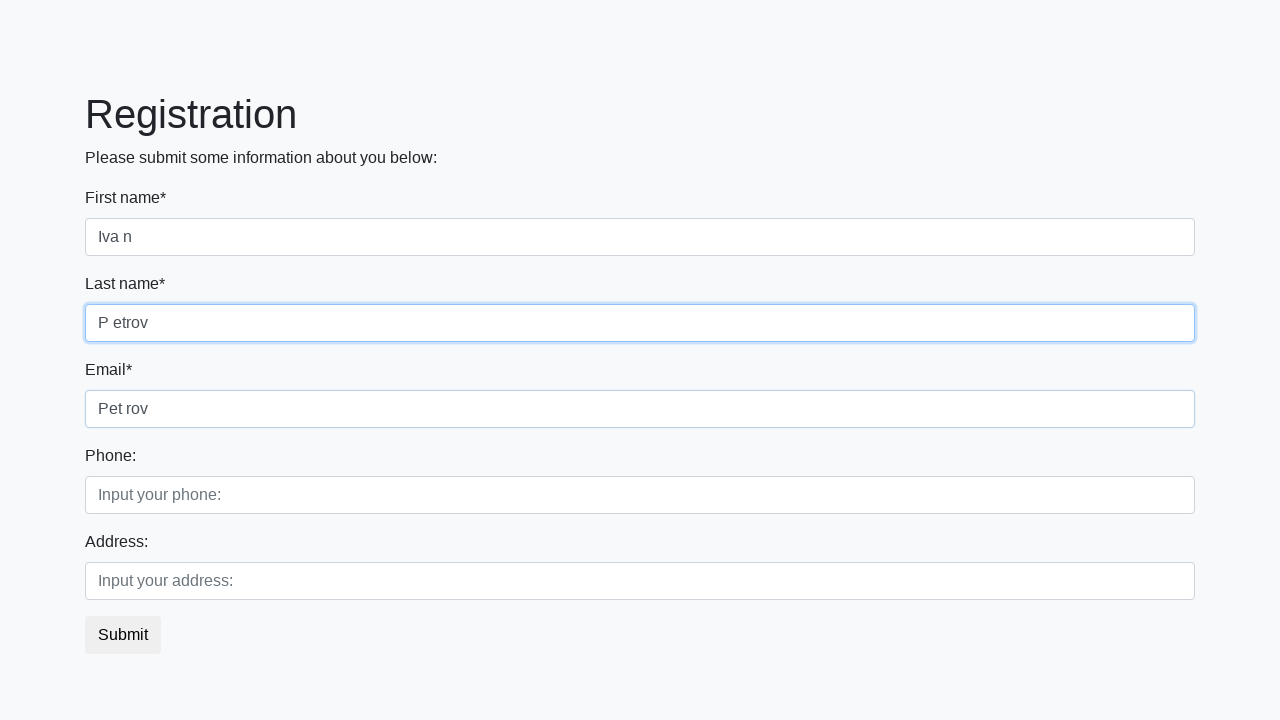

Clicked submit button to register at (123, 635) on button.btn
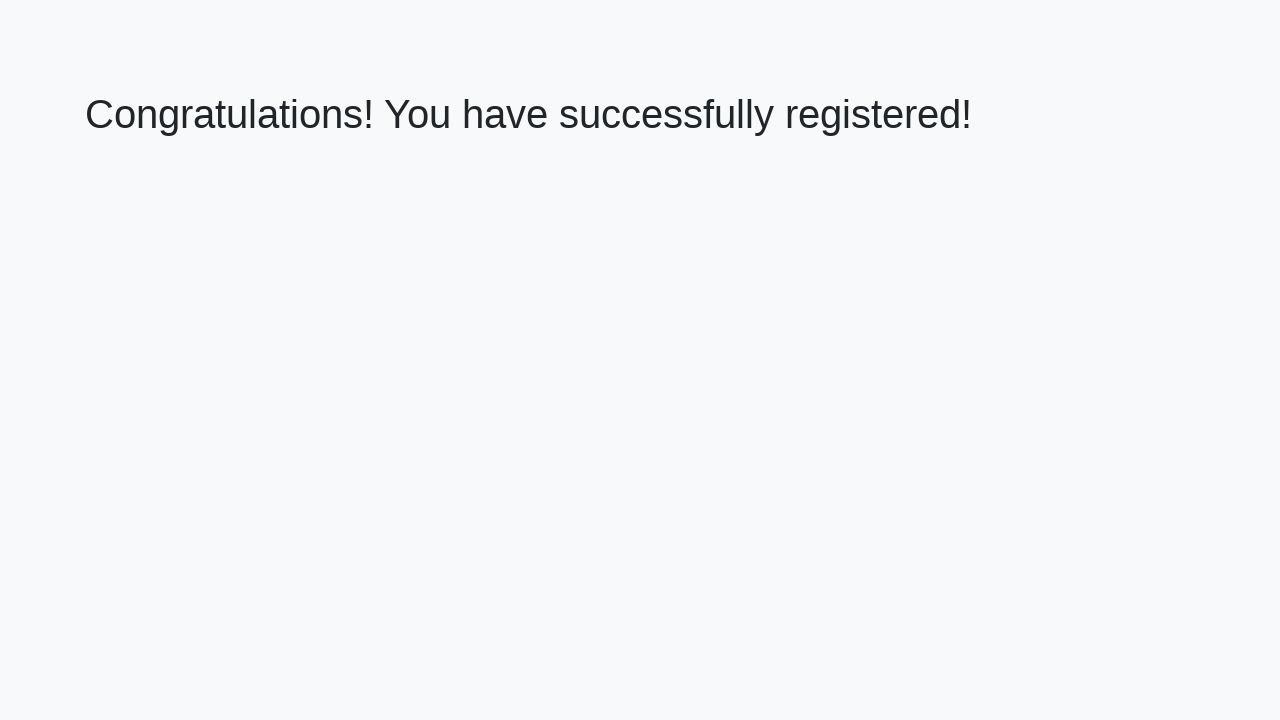

Success message appeared on registration page
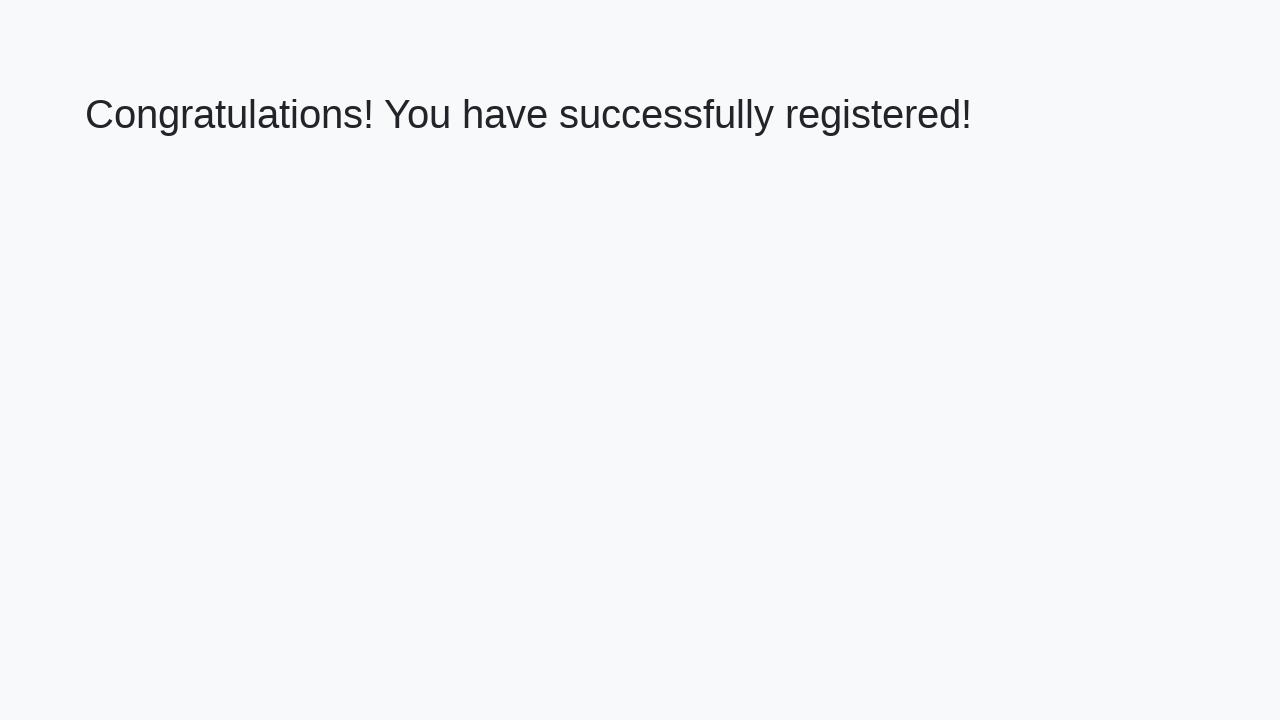

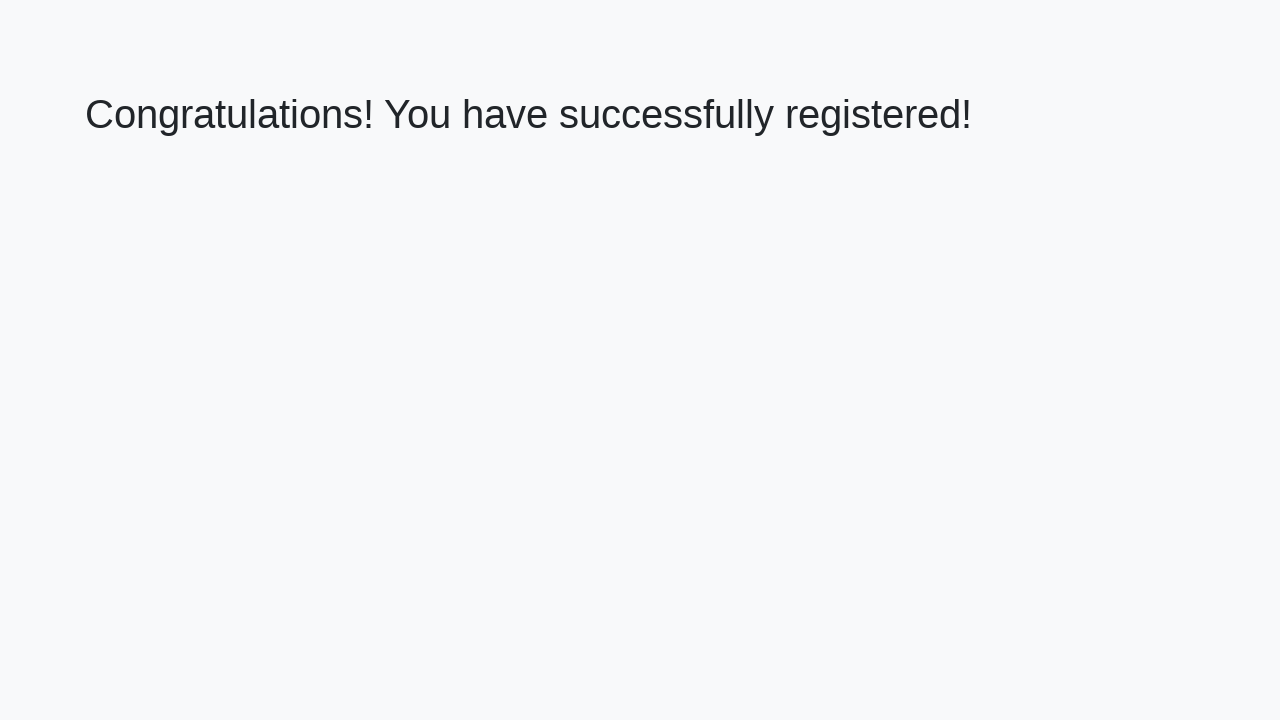